Simple test that navigates to GitHub's homepage and verifies the page loads by checking the title

Starting URL: https://github.com

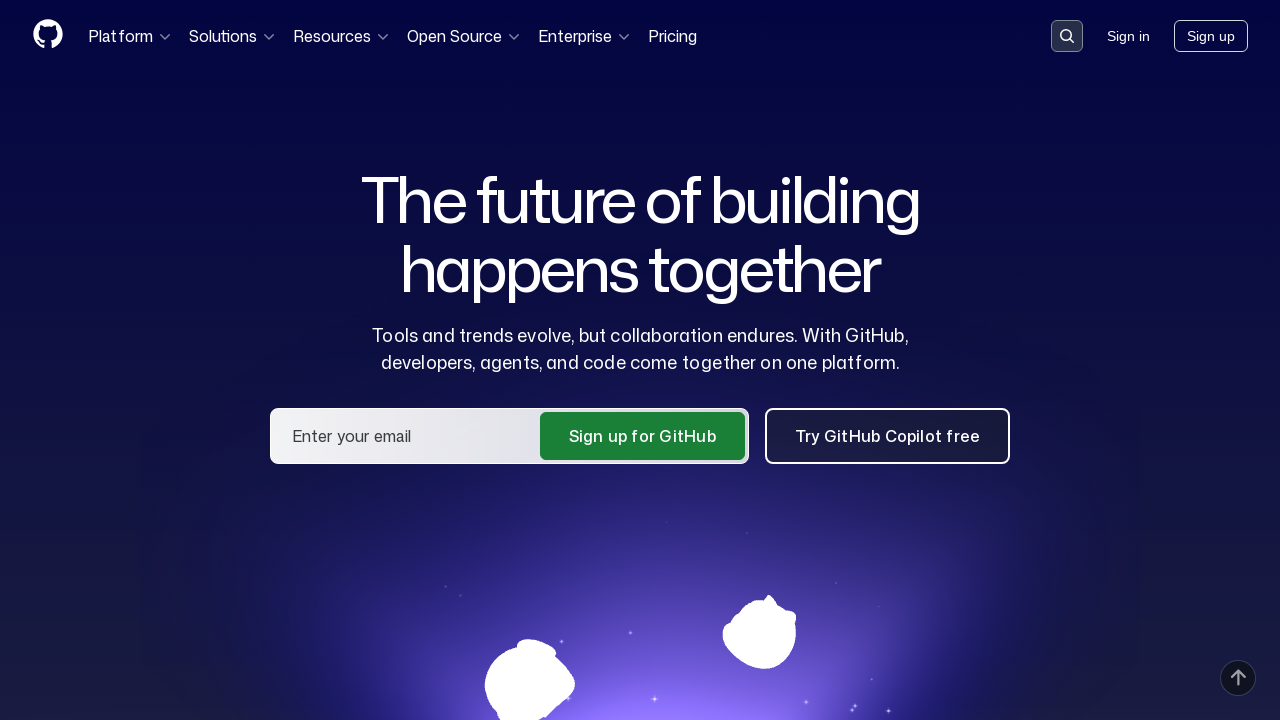

Navigated to GitHub homepage
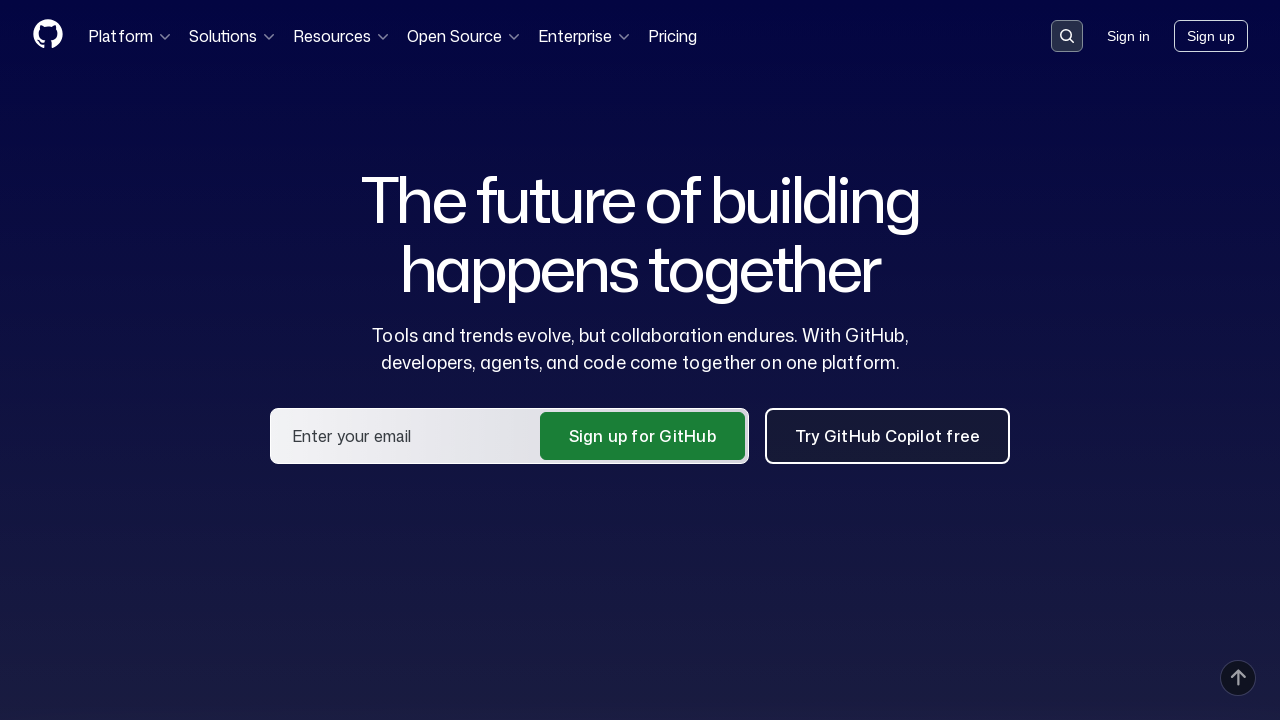

Waited for page to reach domcontentloaded state
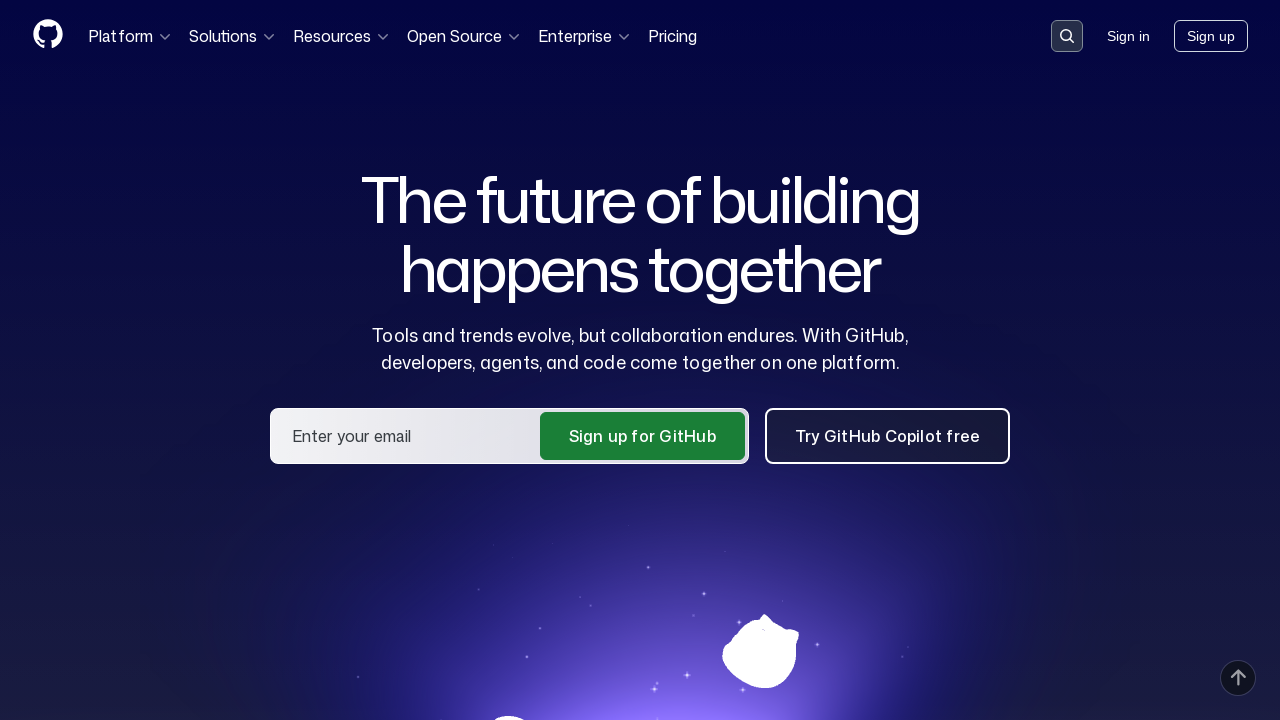

Verified page title contains 'GitHub'
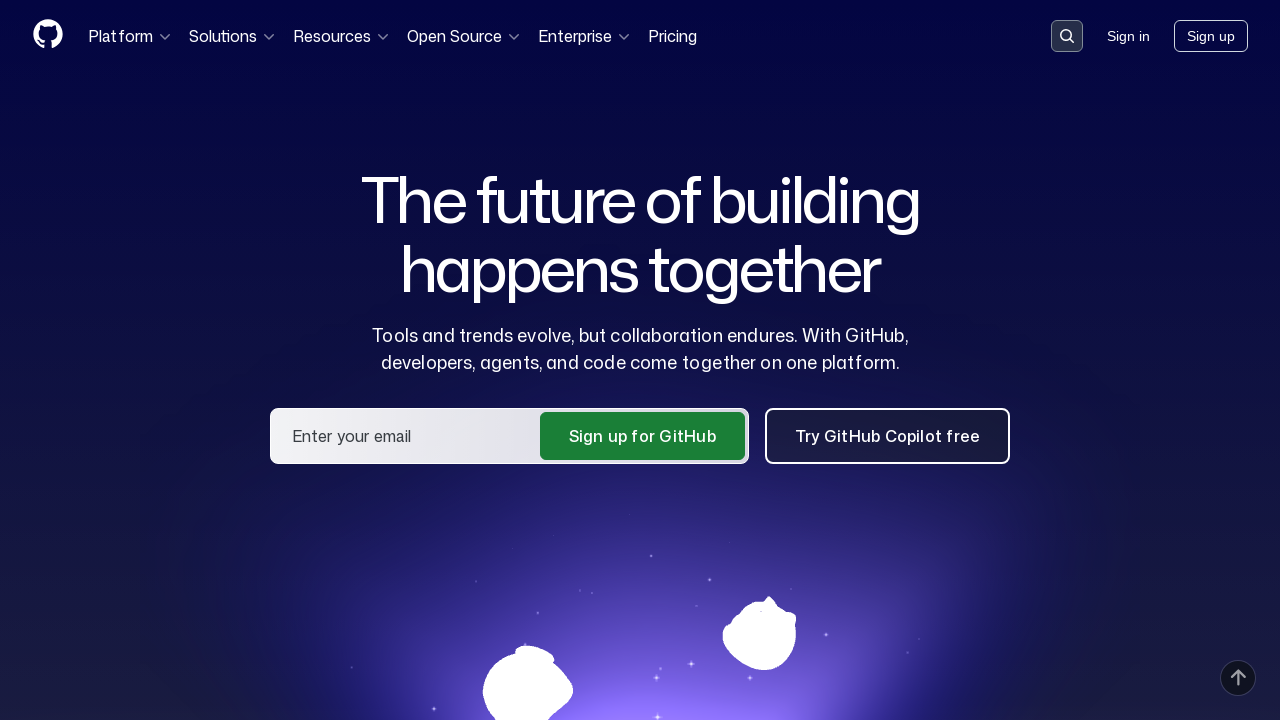

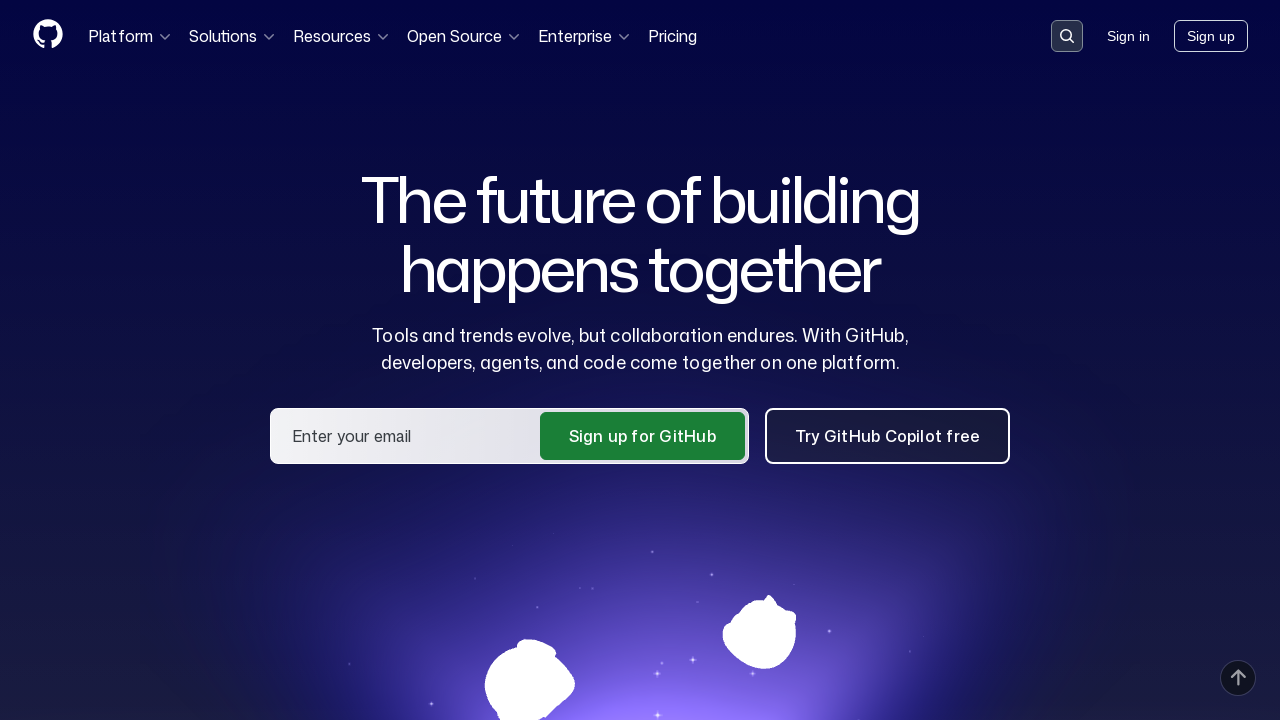